Navigates to Gmail homepage and maximizes the browser window

Starting URL: https://www.gmail.com/

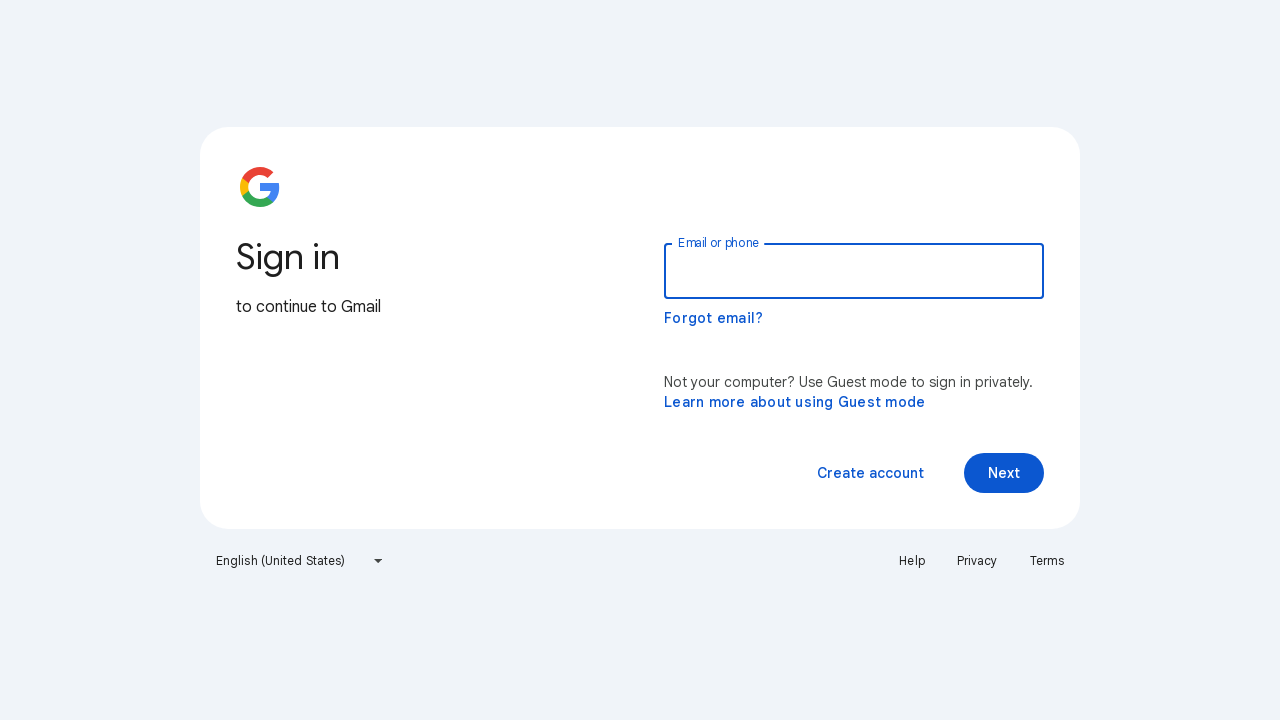

Navigated to Gmail homepage
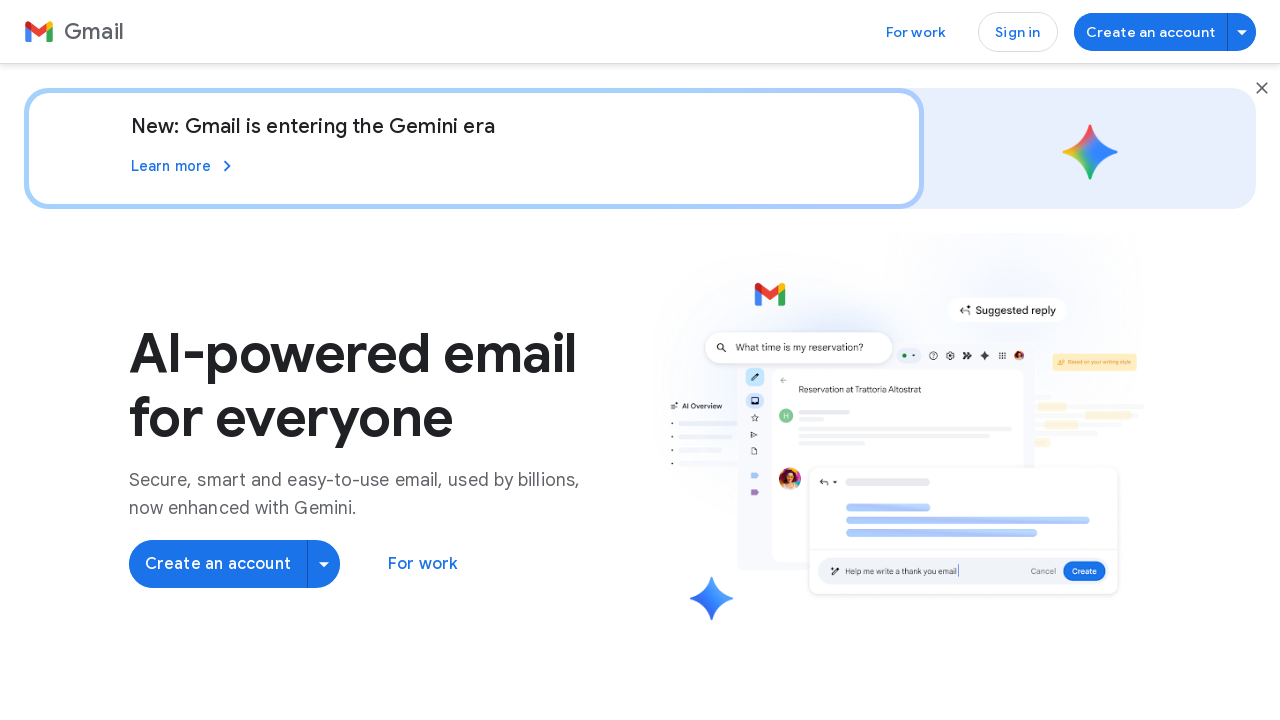

Maximized browser window to 1920x1080
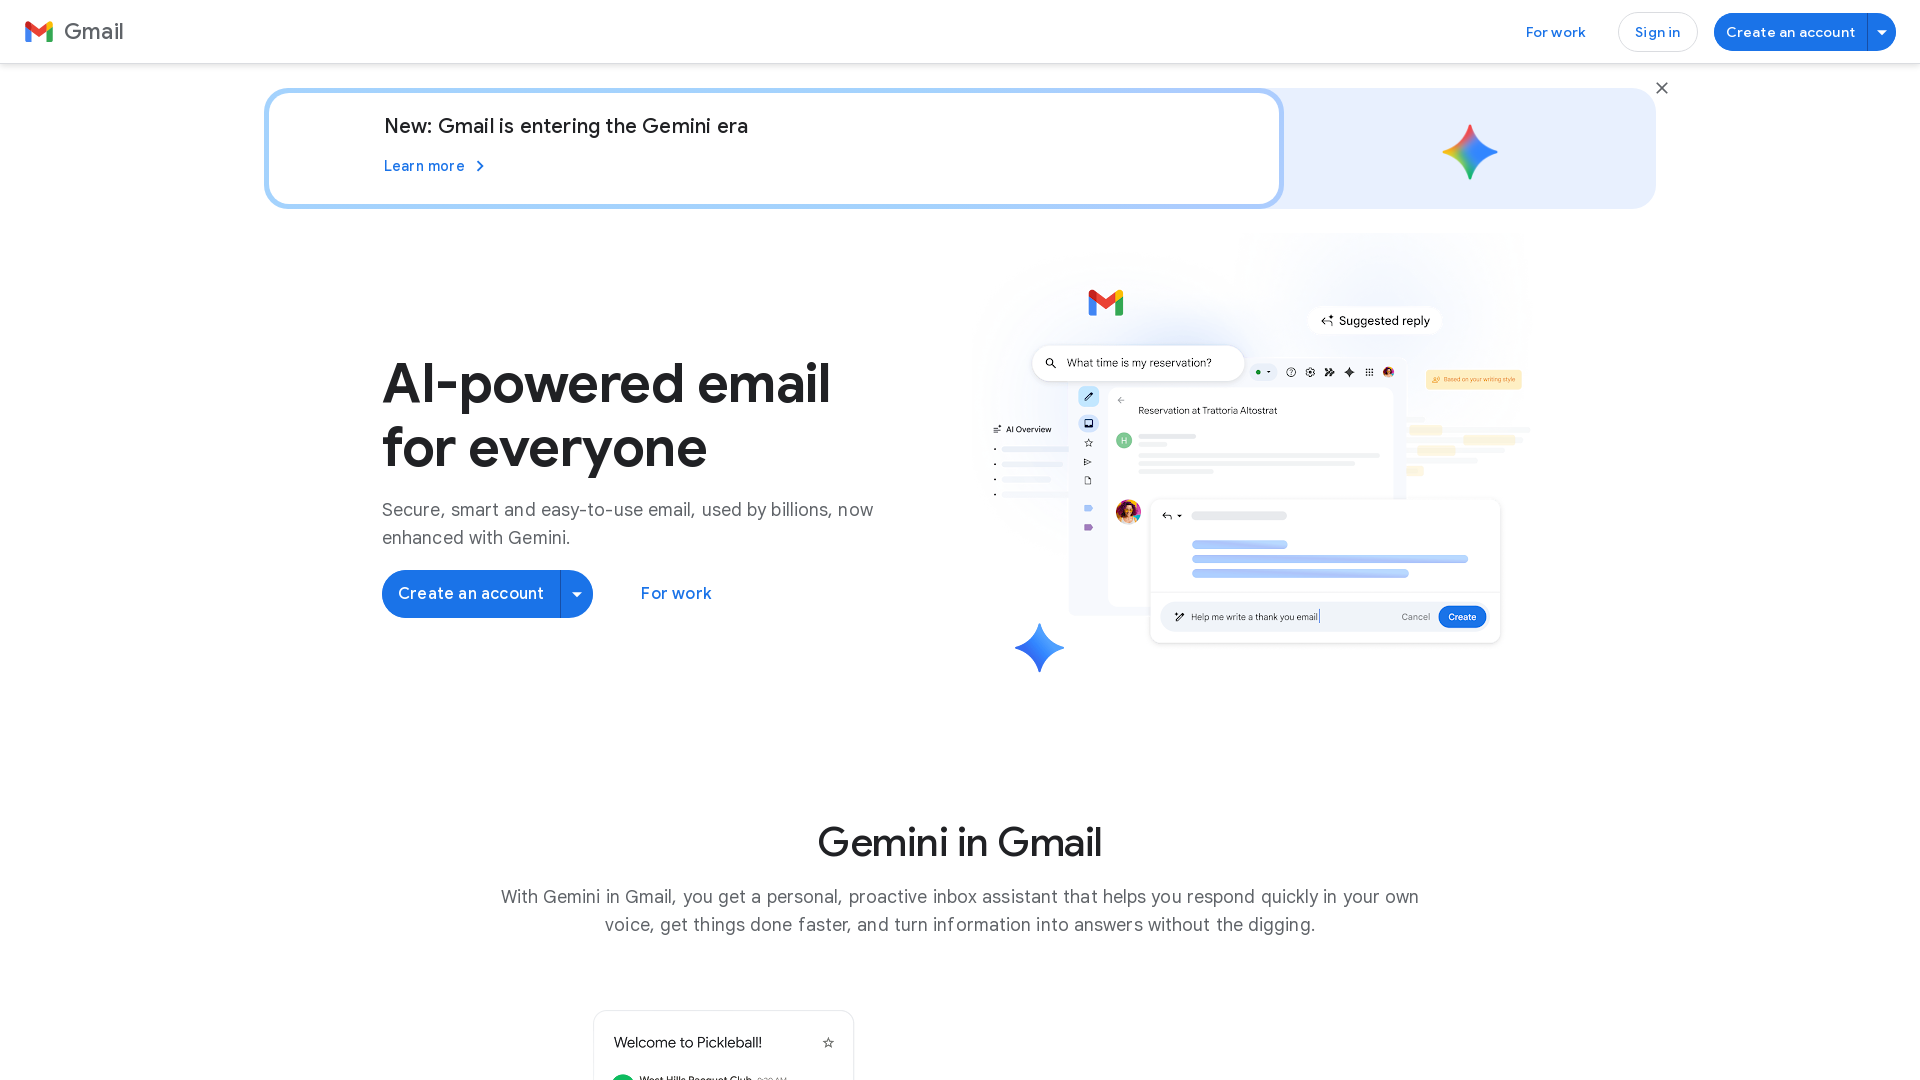

Gmail homepage loaded and DOM content ready
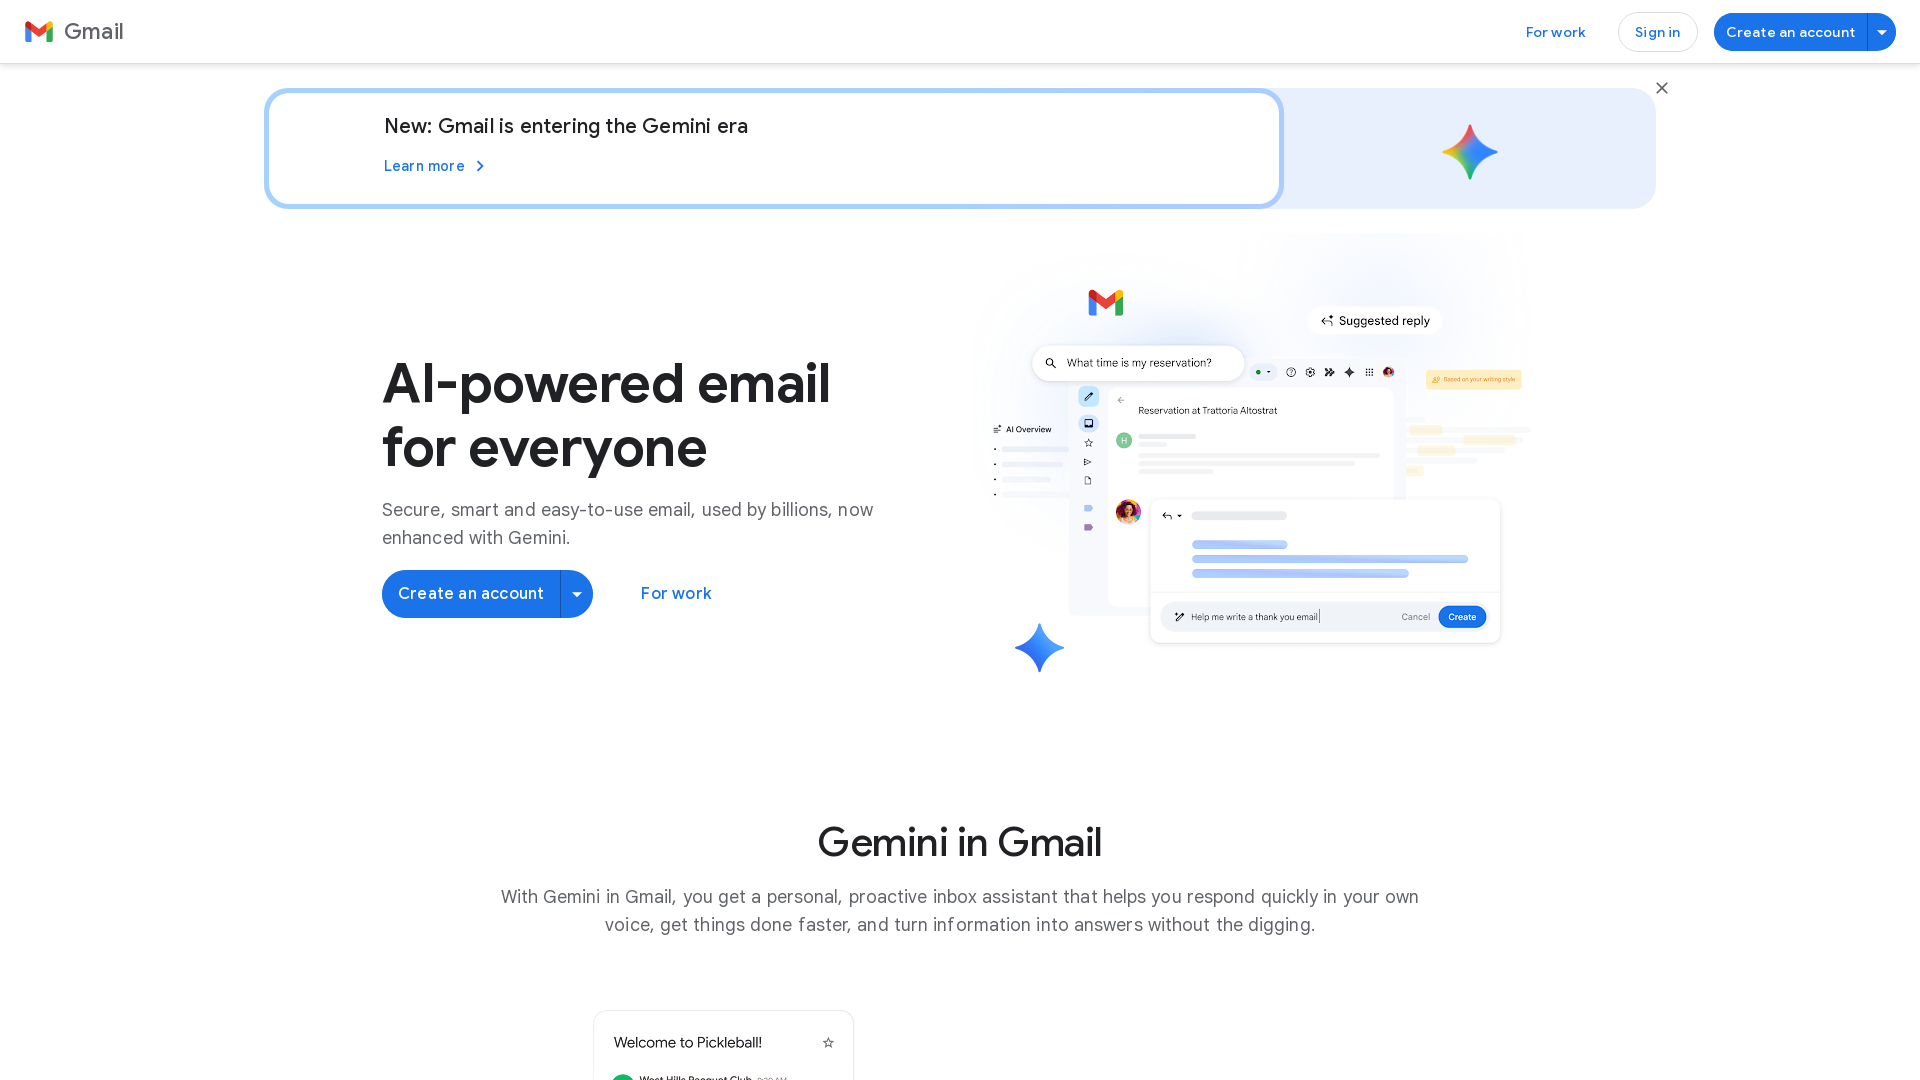

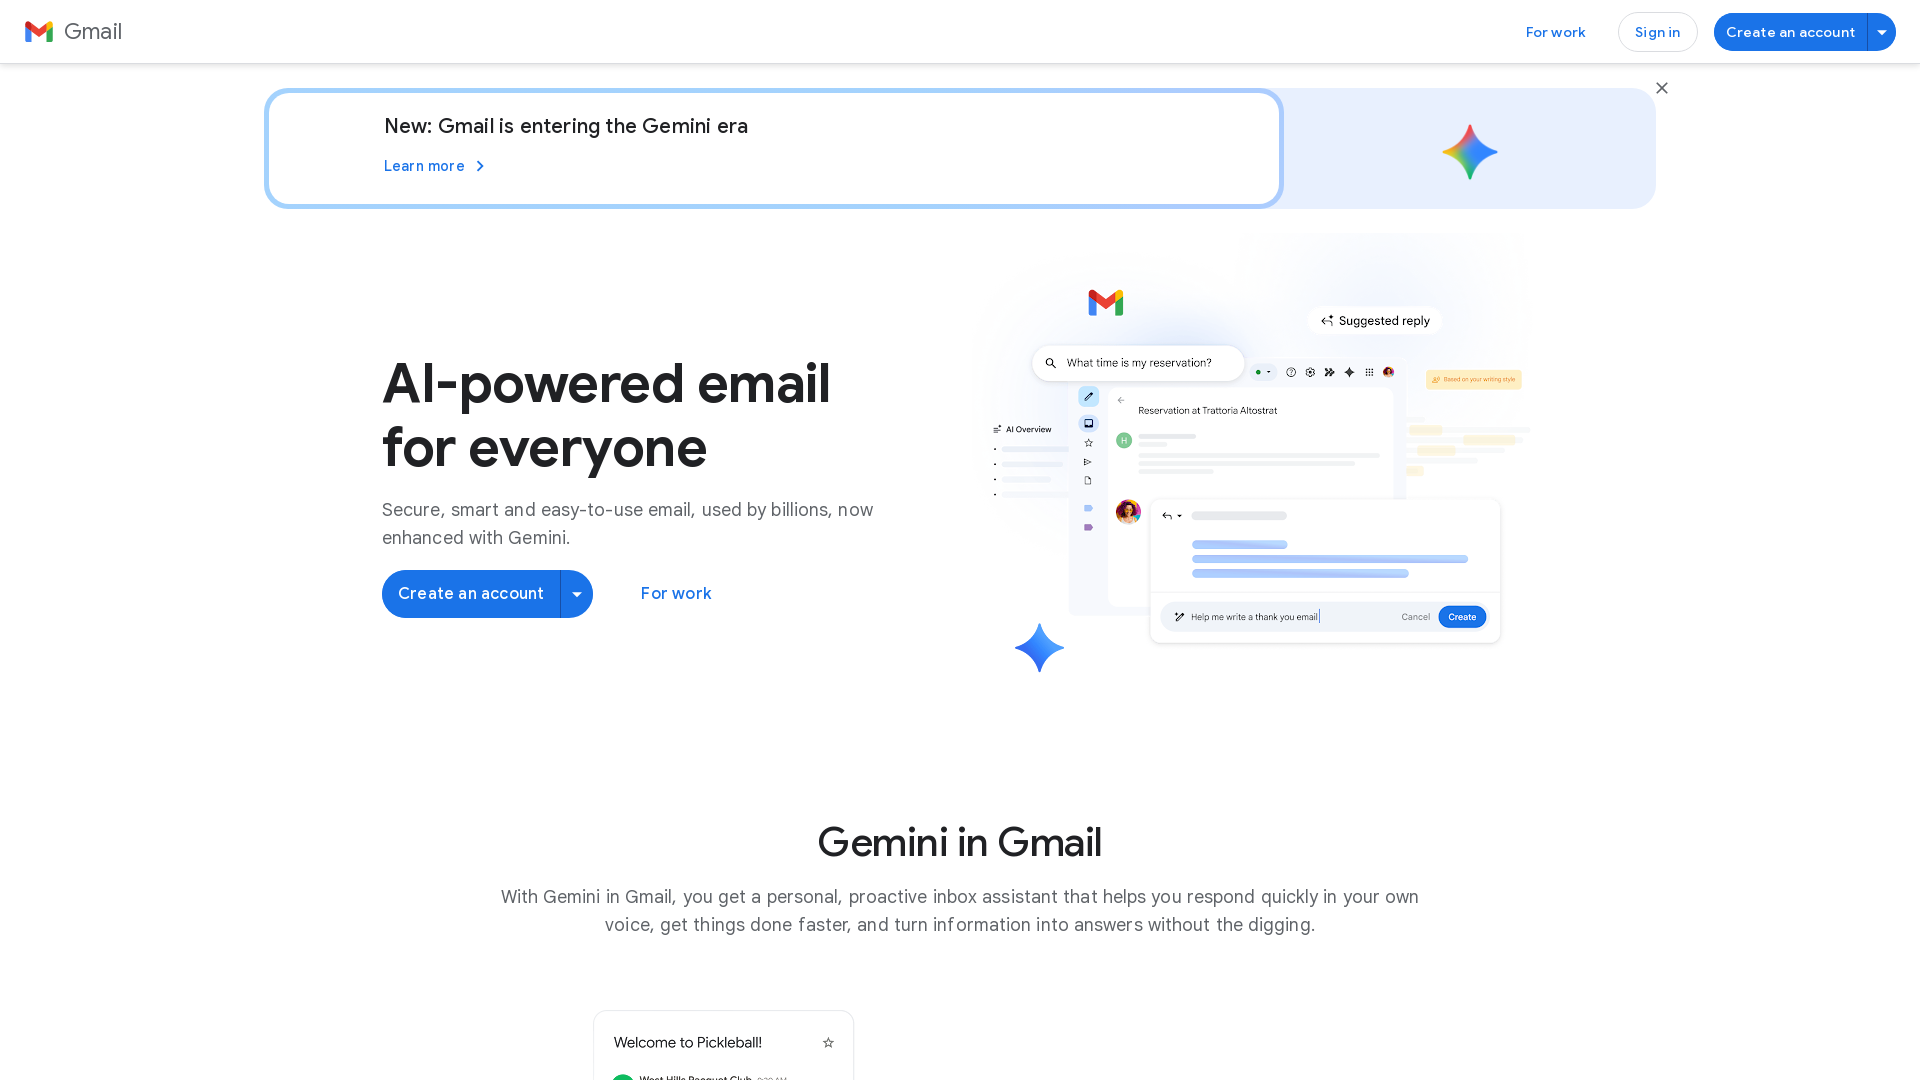